Tests JavaScript alert functionality by clicking a button that triggers an alert, verifying the alert text, accepting it, and confirming the result message is displayed correctly.

Starting URL: https://the-internet.herokuapp.com/javascript_alerts

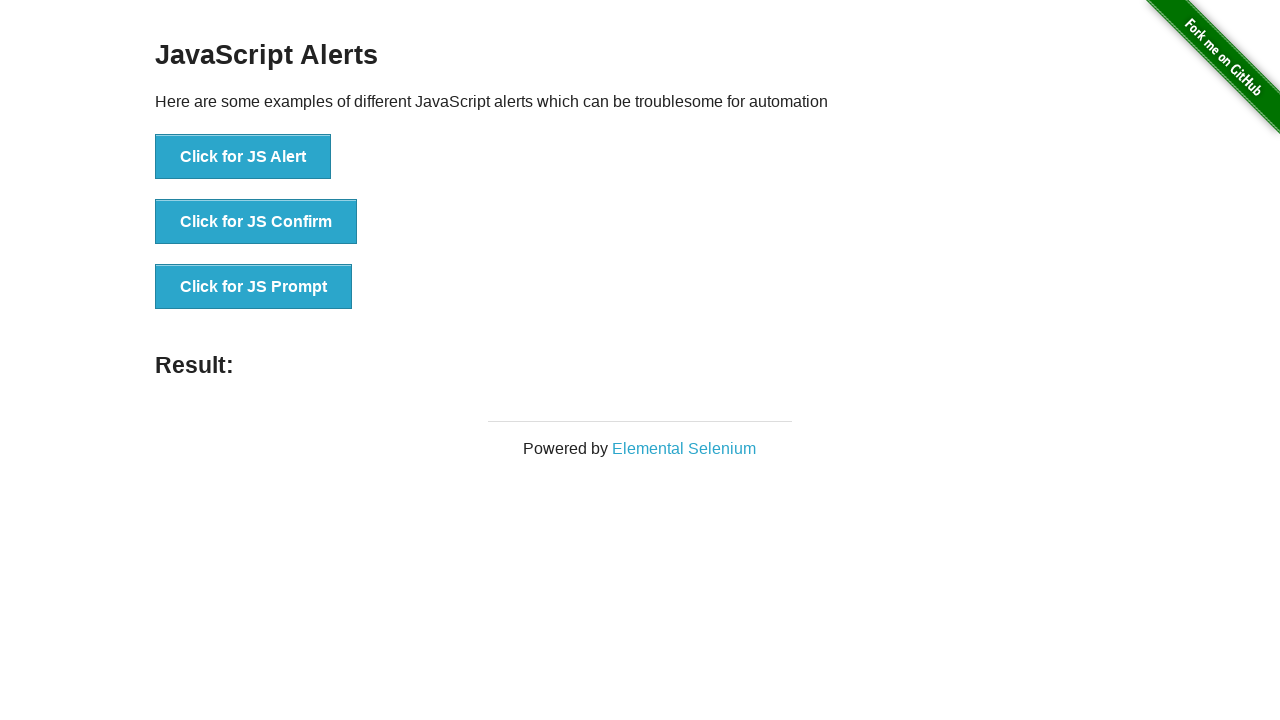

Clicked the JavaScript alert button at (243, 157) on xpath=//button[@onclick='jsAlert()']
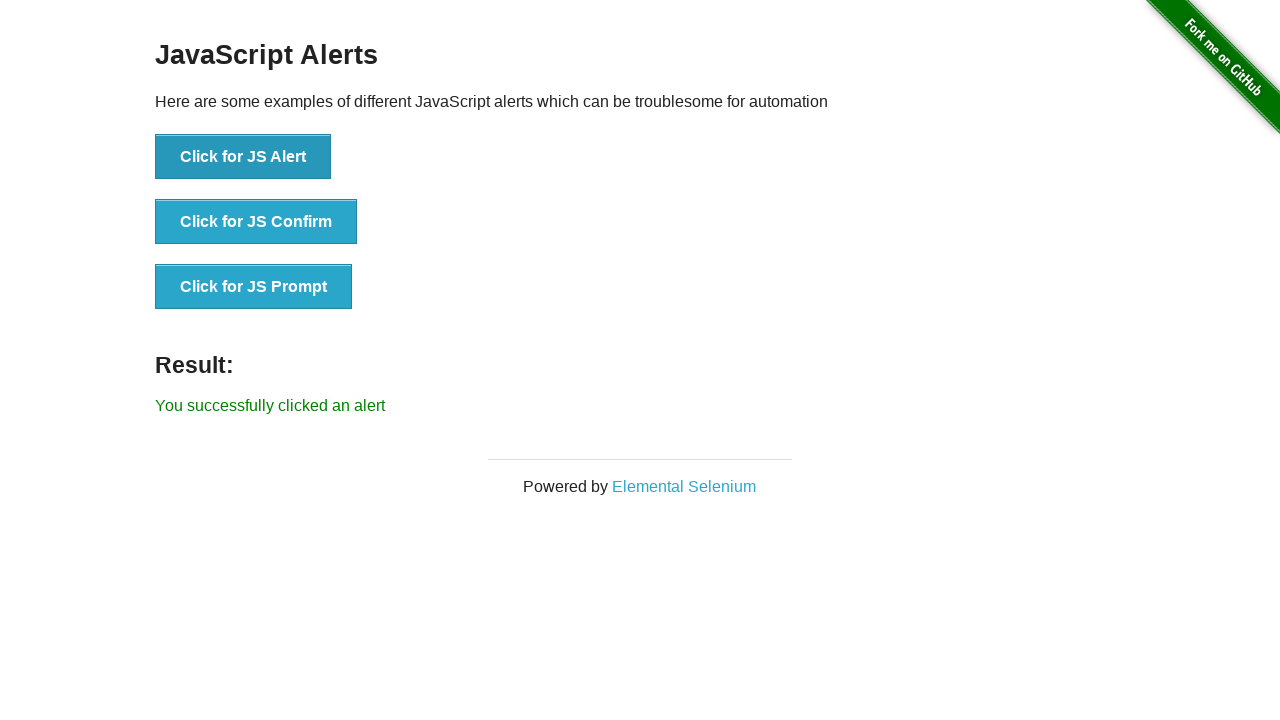

Set up dialog handler to accept alerts
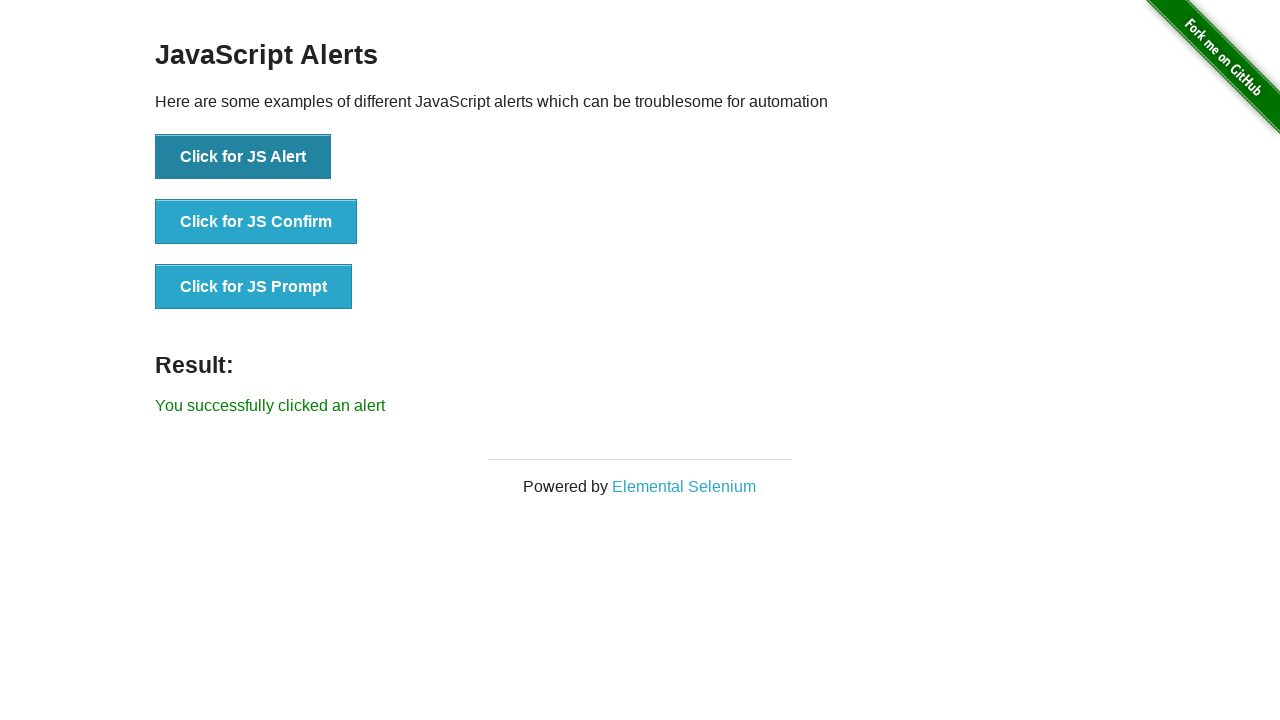

Clicked alert button and captured dialog event at (243, 157) on xpath=//button[@onclick='jsAlert()']
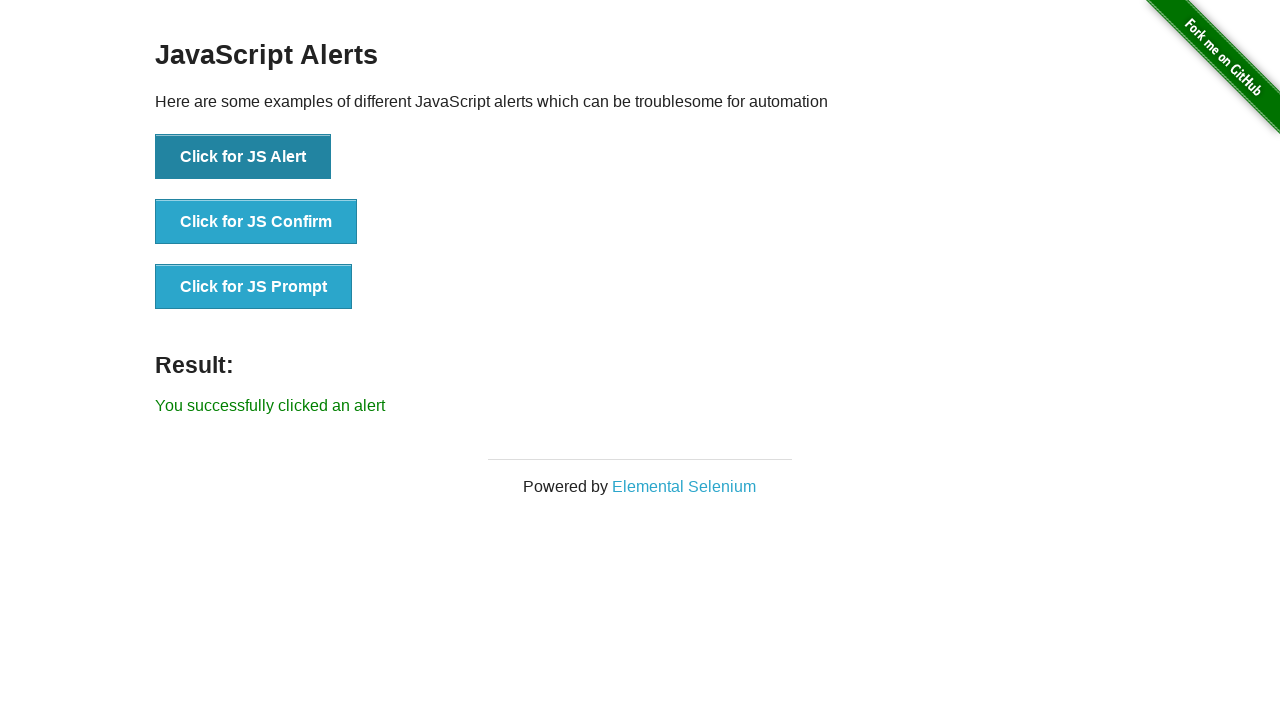

Retrieved dialog object from event
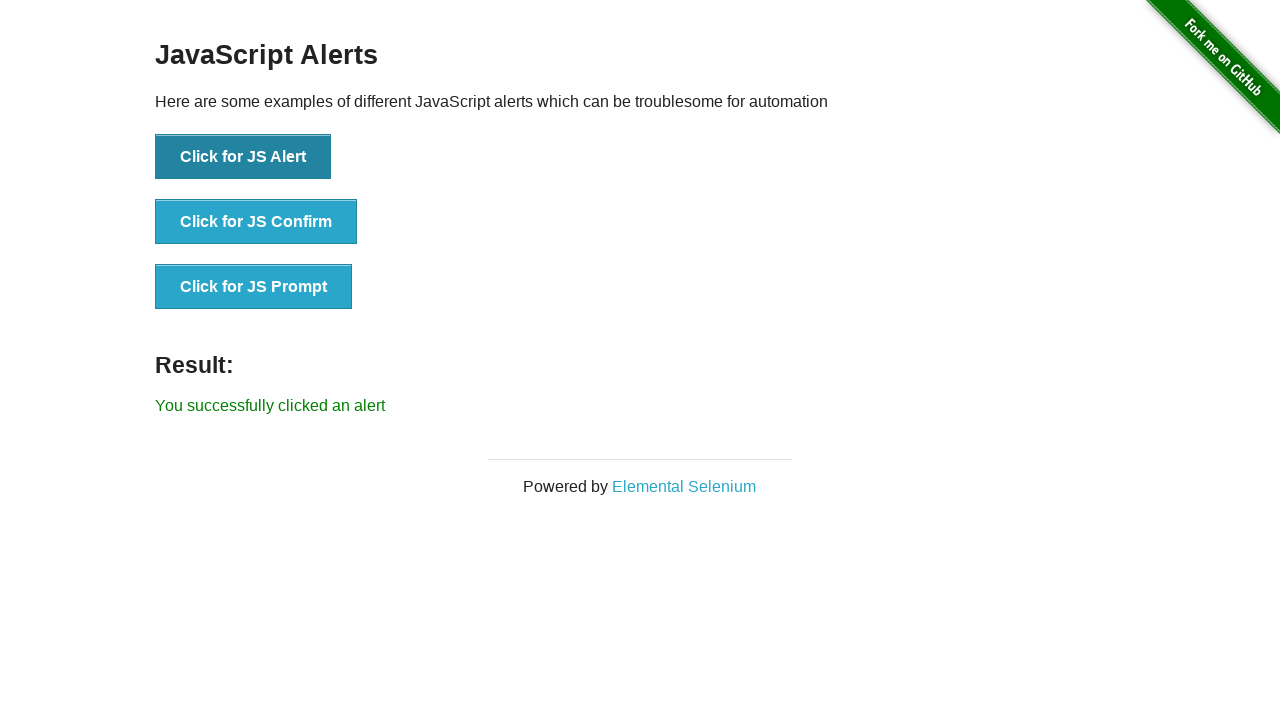

Verified alert message text is correct
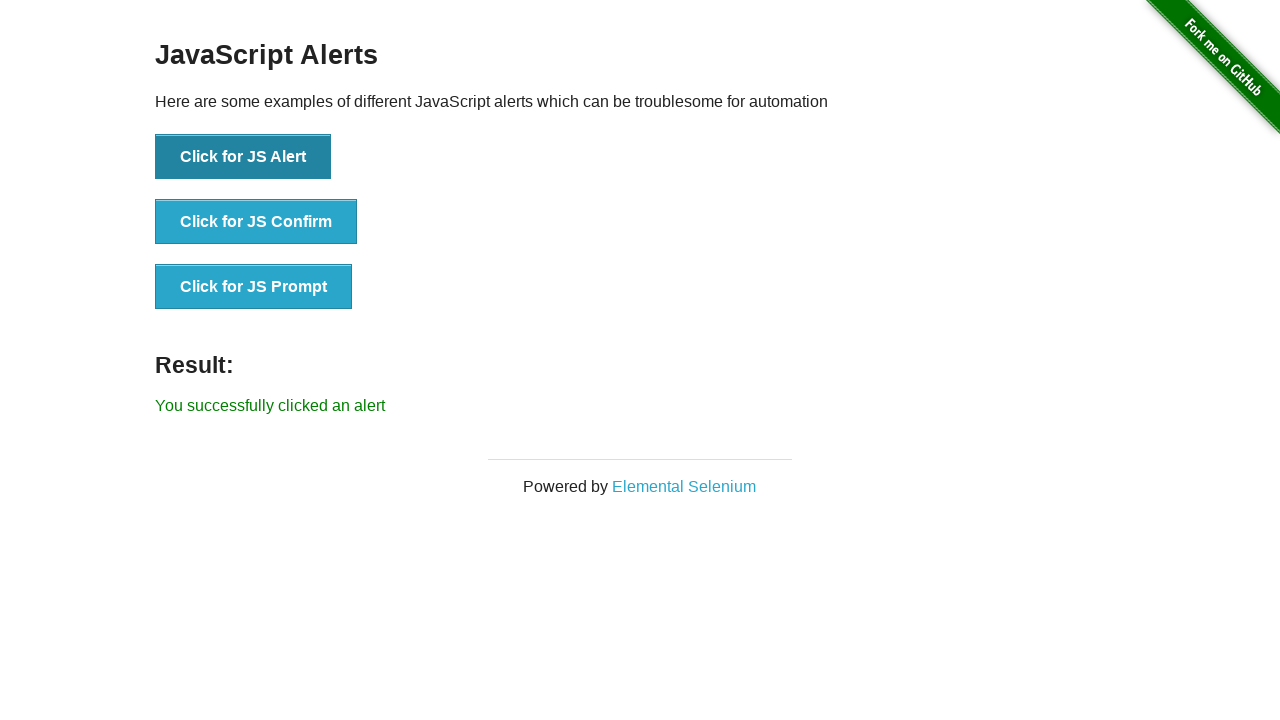

Waited for result message to appear
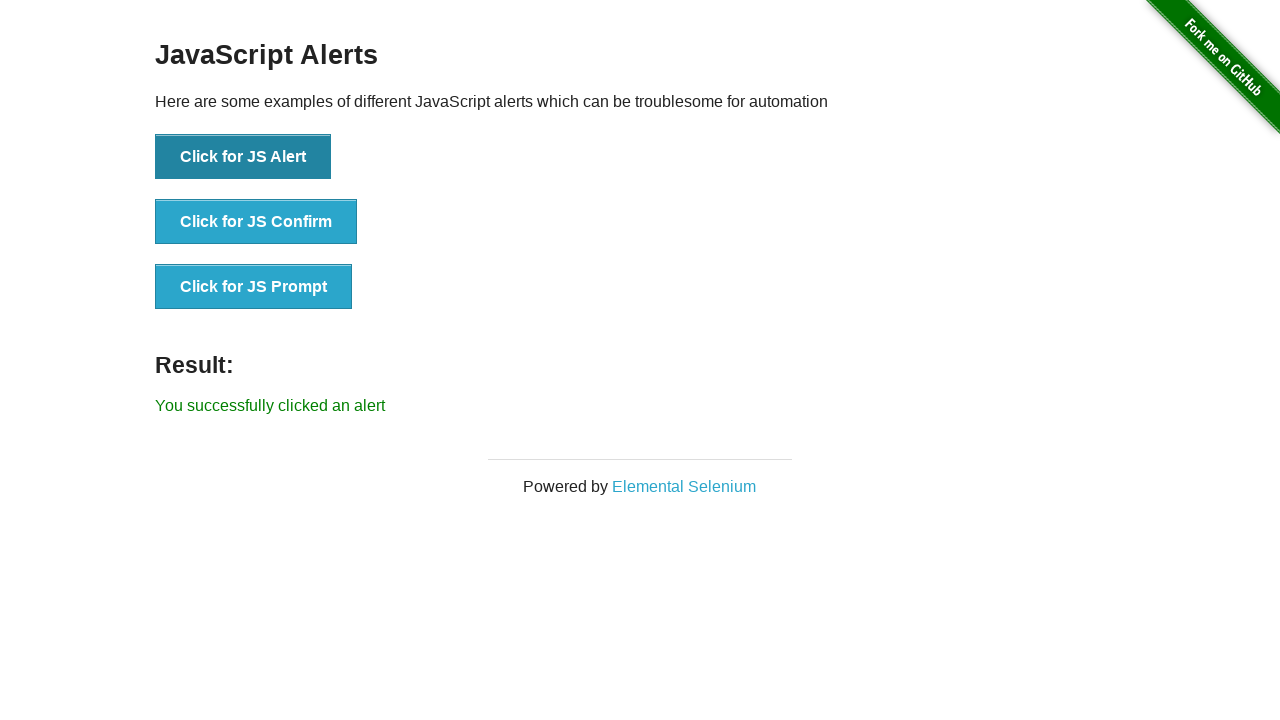

Verified success message displays correctly
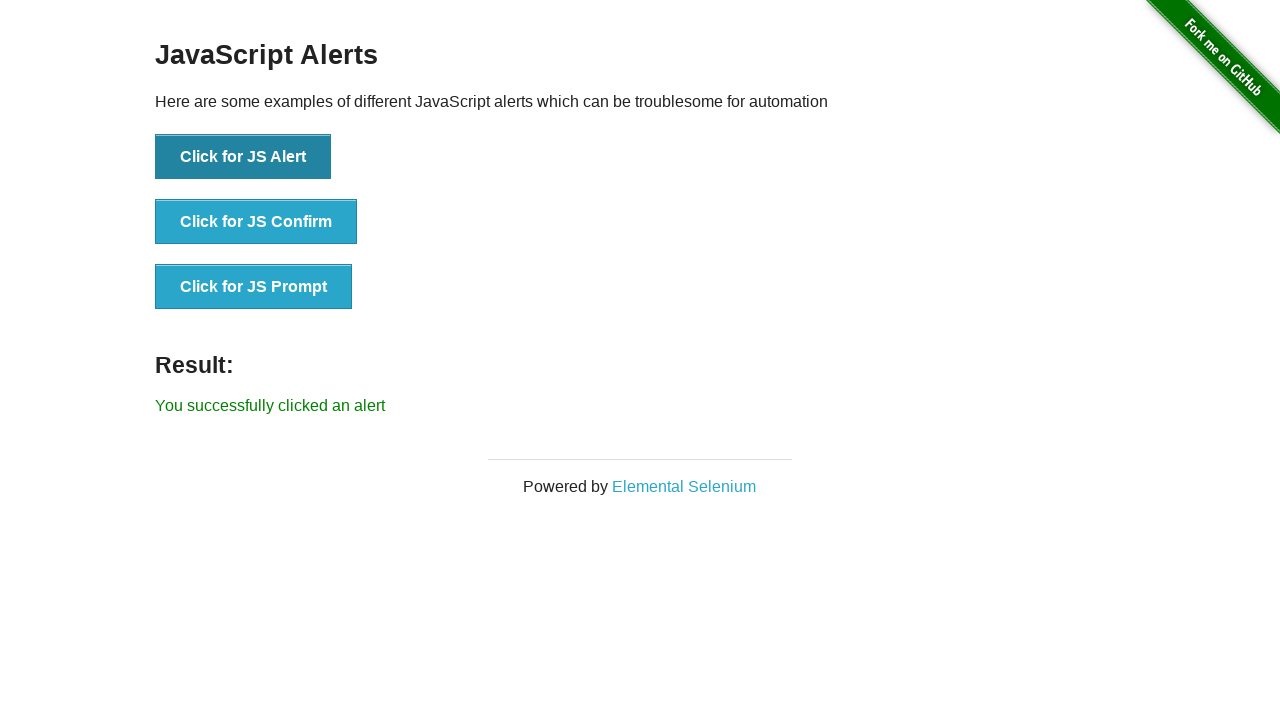

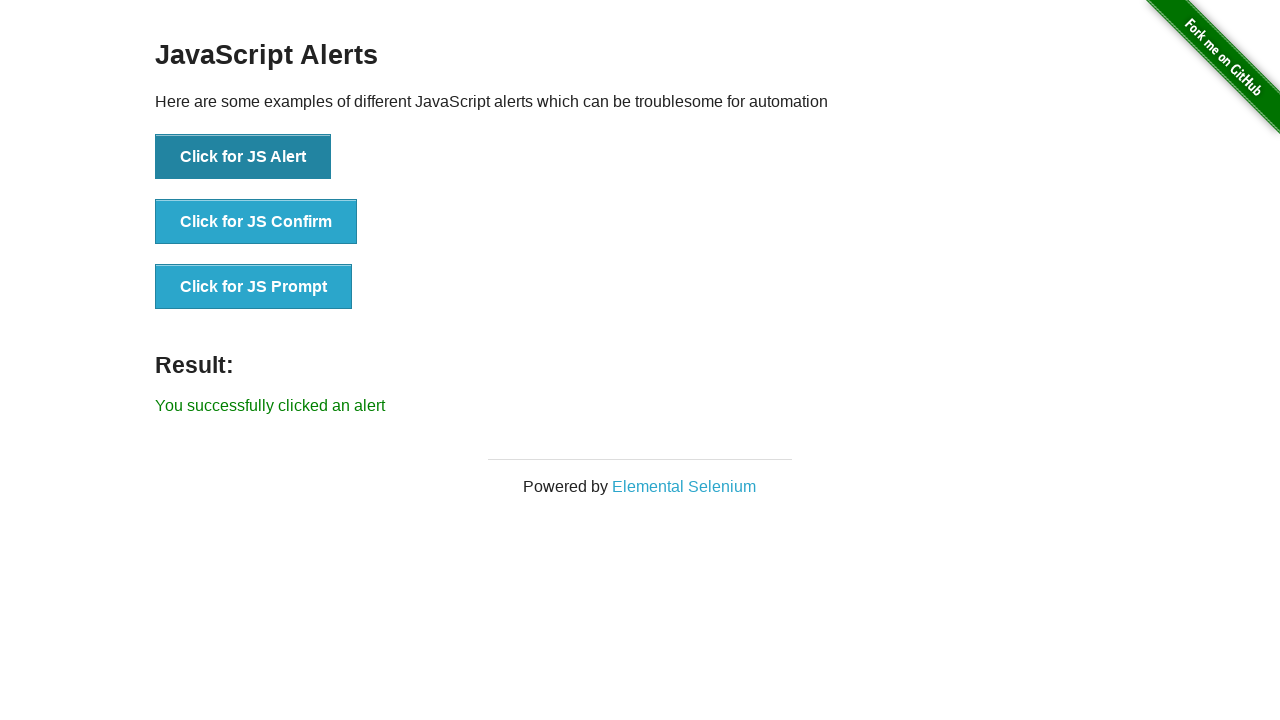